Tests dynamic content loading by clicking a start button and waiting for content to appear

Starting URL: http://the-internet.herokuapp.com/dynamic_loading/2

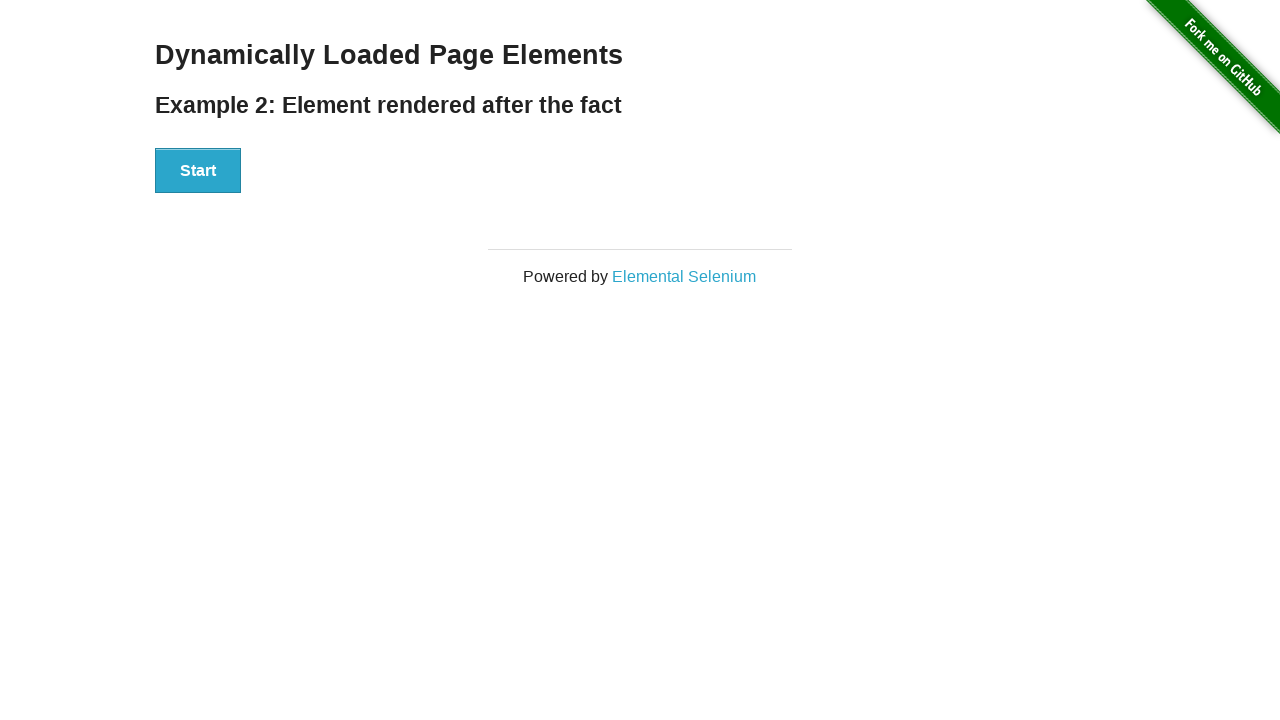

Clicked the start button to trigger dynamic content loading at (198, 171) on #start > button
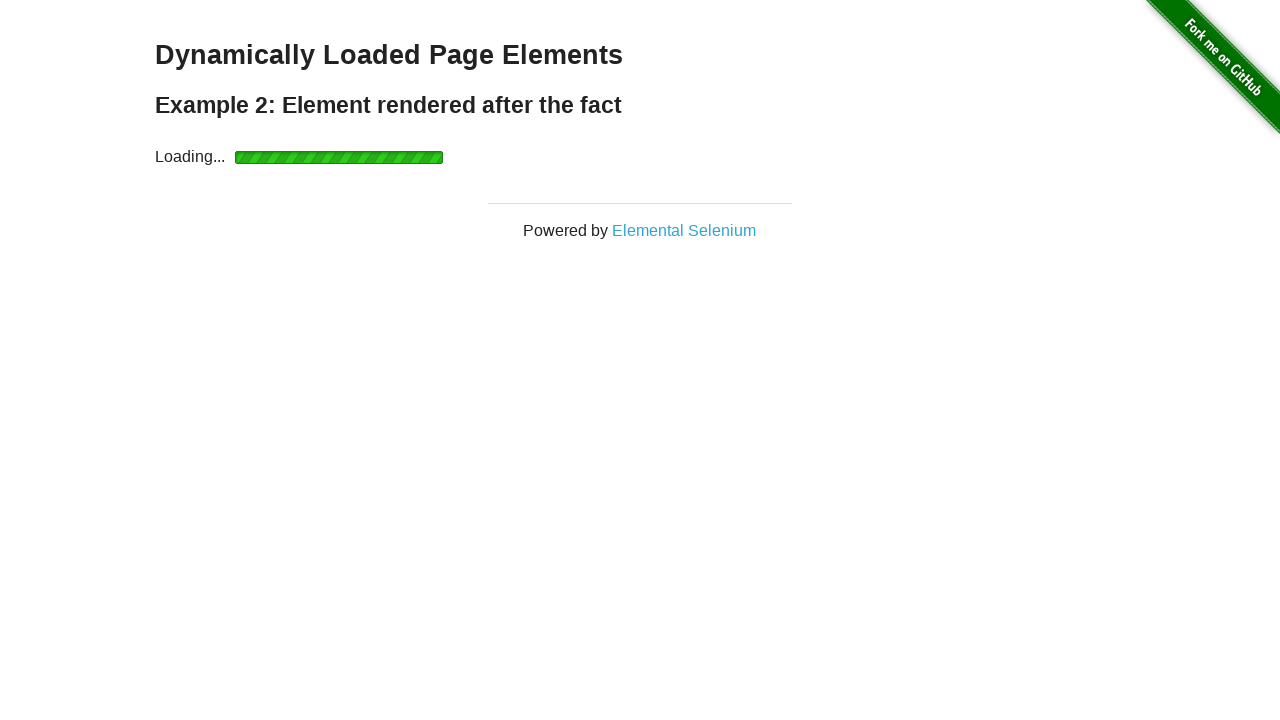

Waited for finish element to become visible
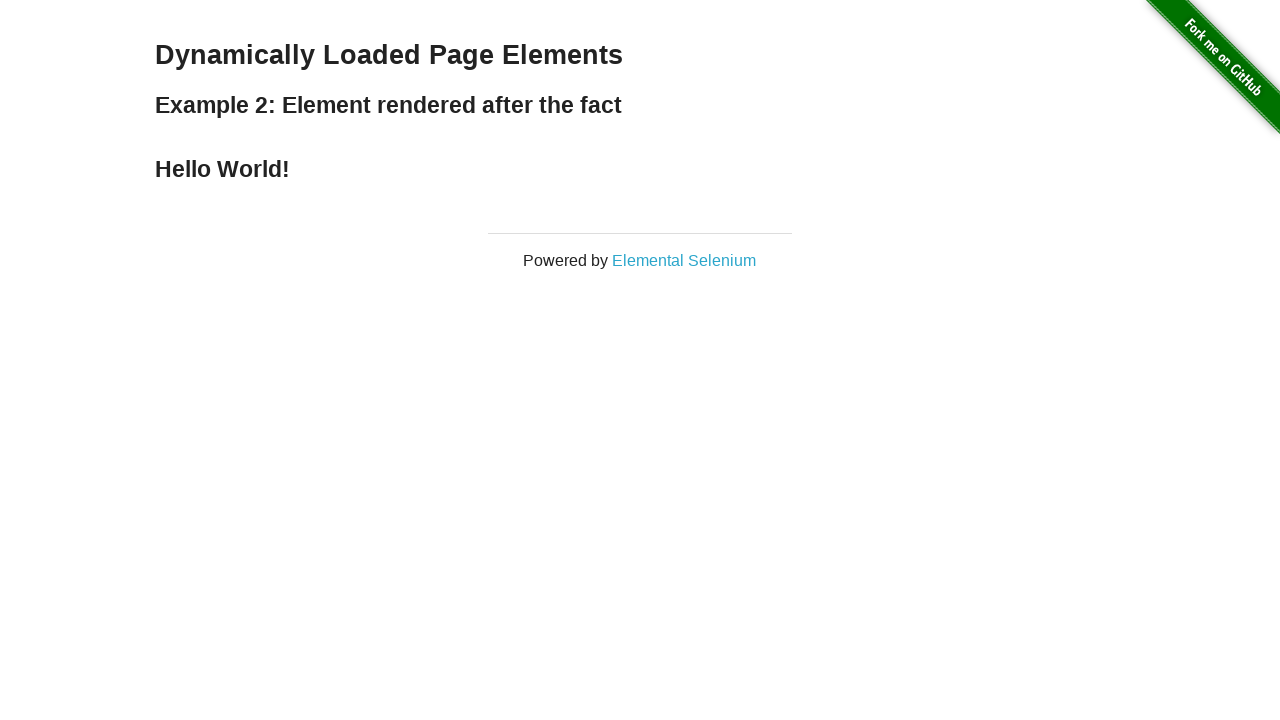

Retrieved text content from finish element
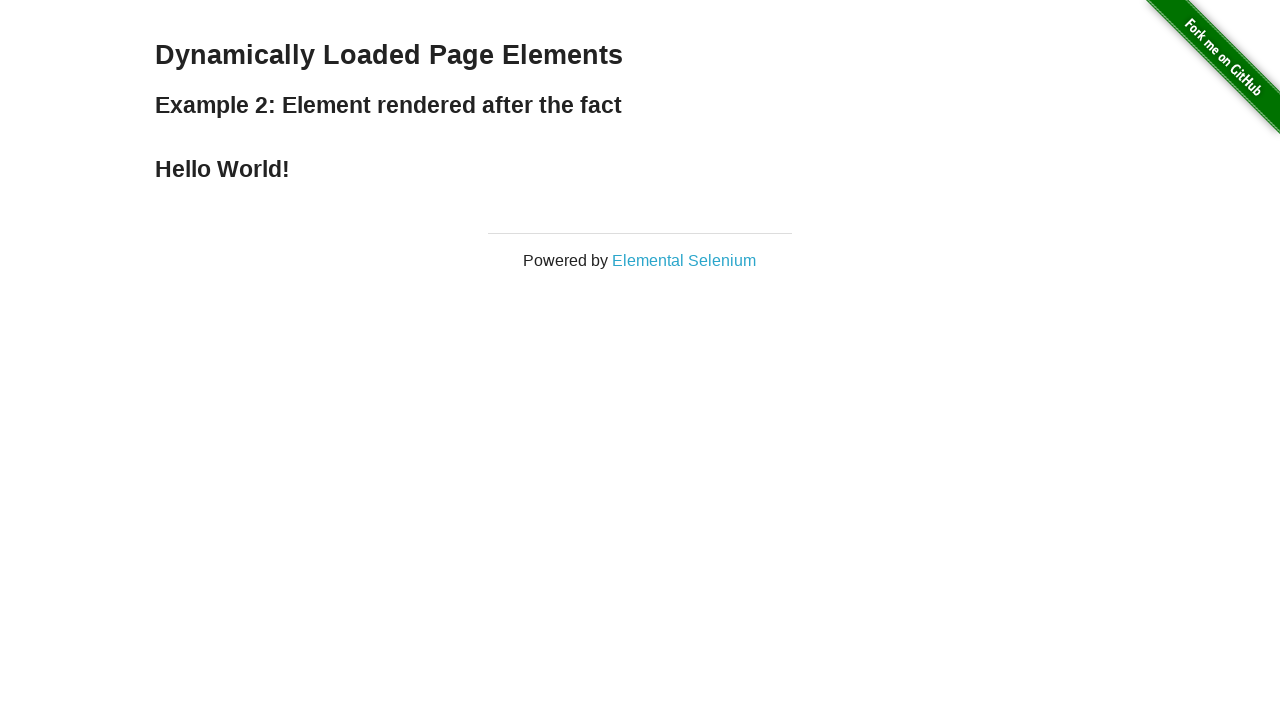

Asserted that finish element contains 'Hello World!'
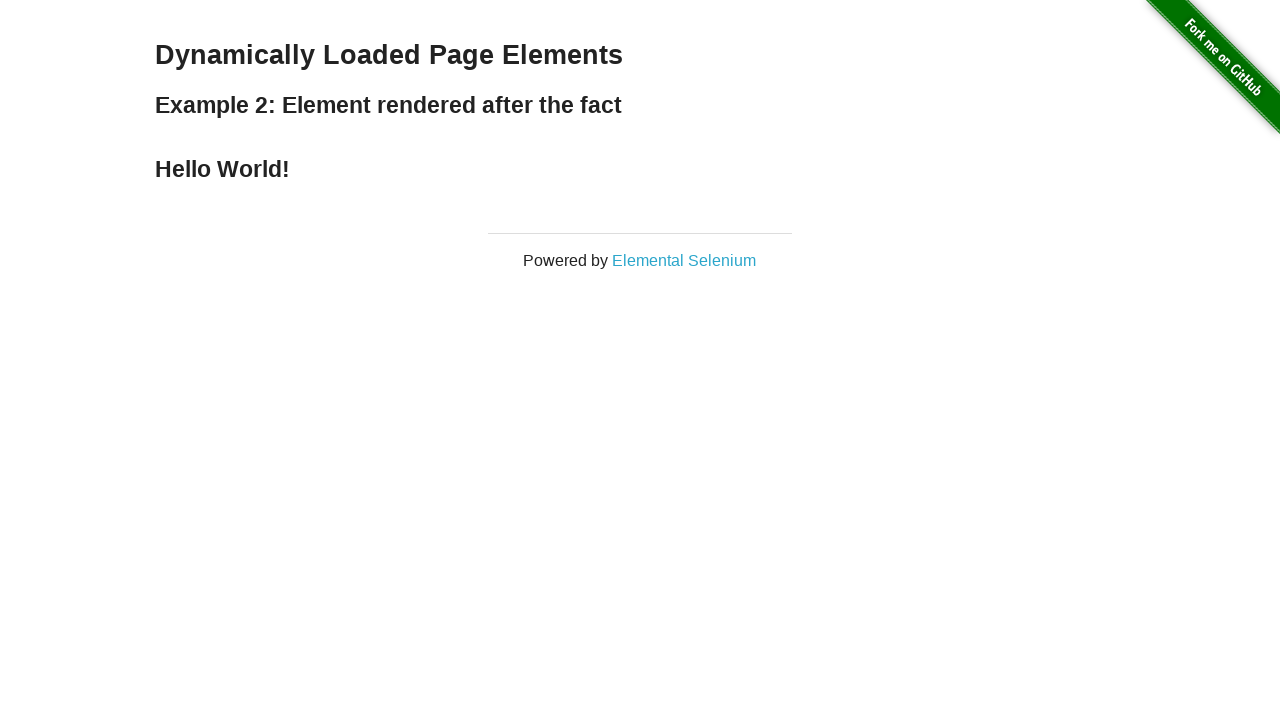

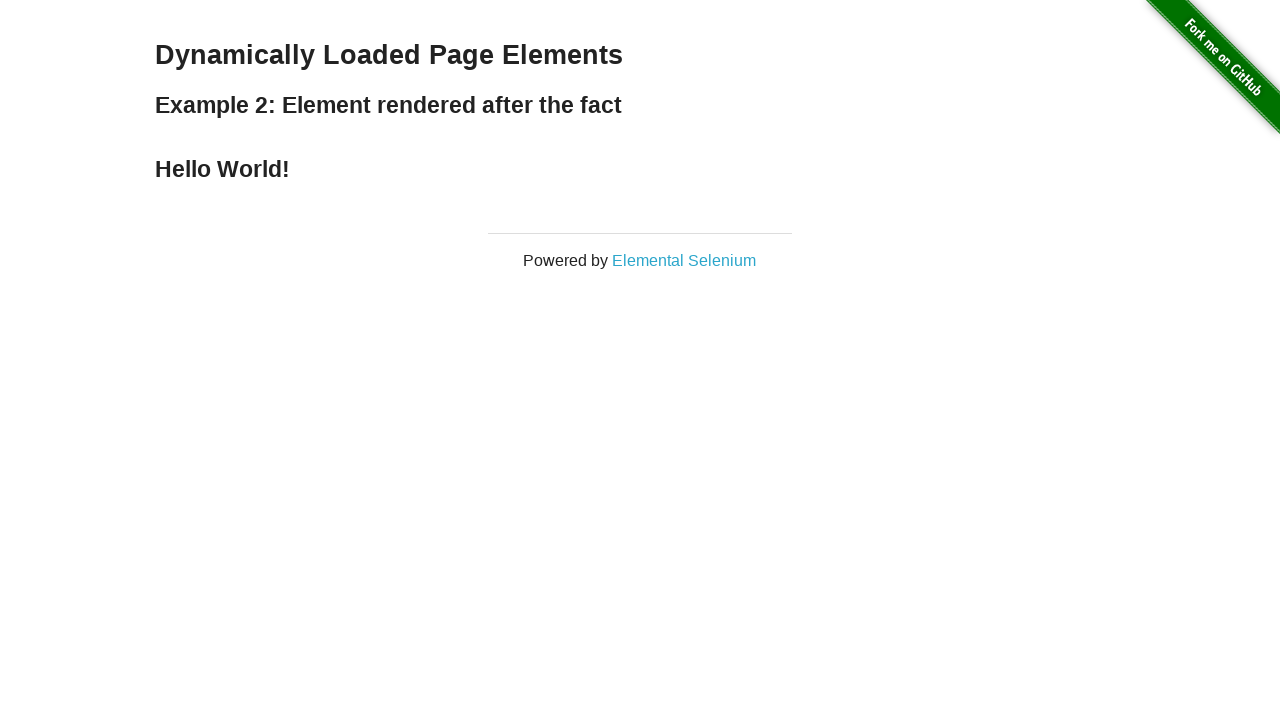